Tests clicking GitHub CLI link in footer to navigate to CLI page

Starting URL: https://github.com/mobile

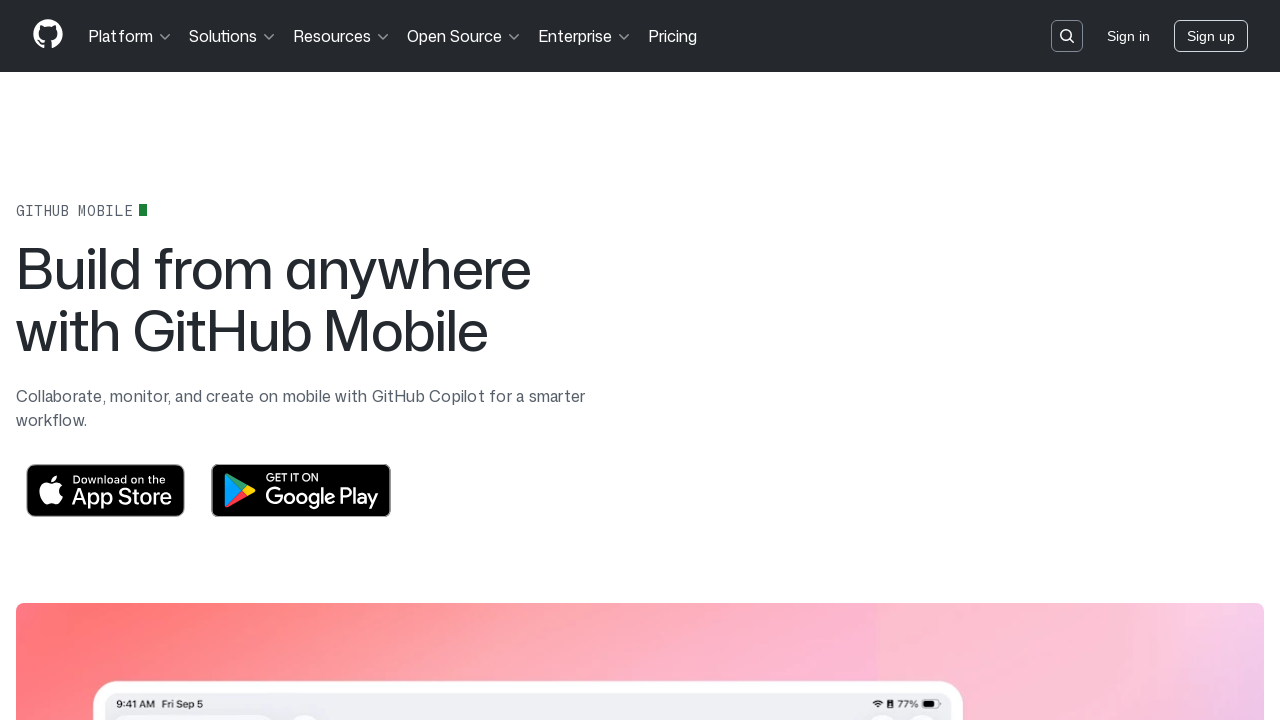

Clicked GitHub CLI link in footer to navigate to CLI page at (699, 360) on footer >> text=GitHub CLI
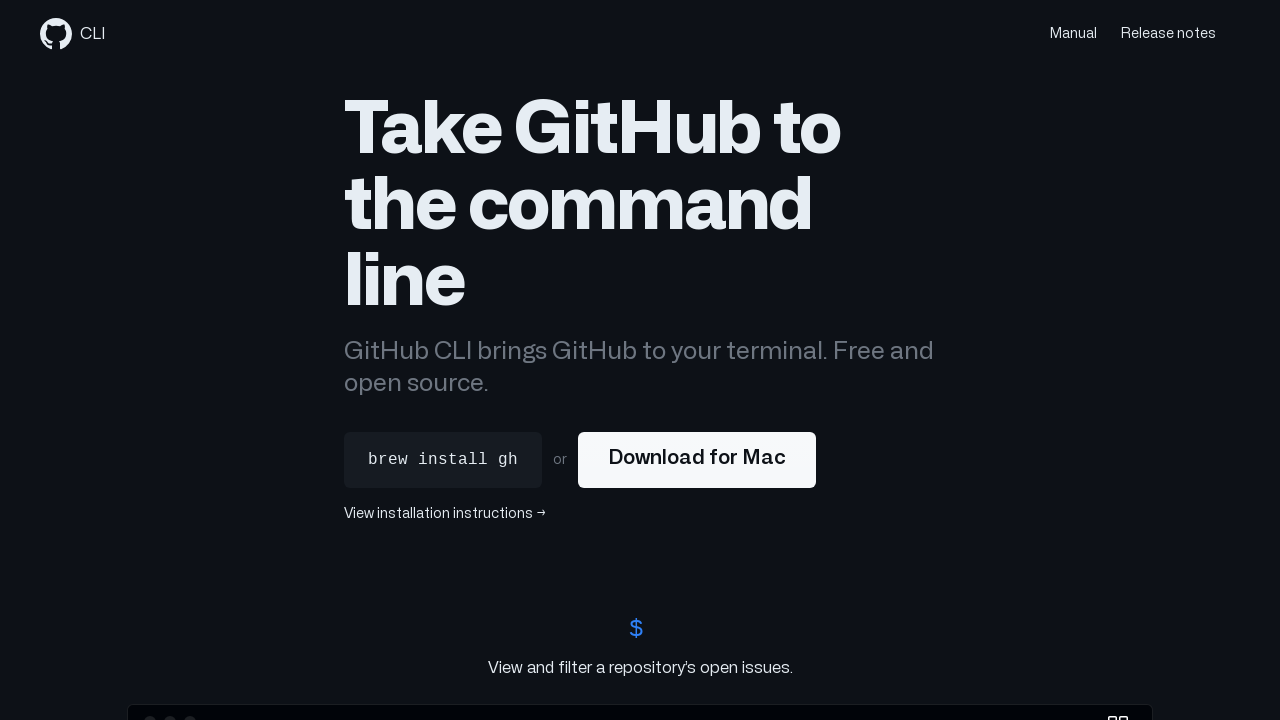

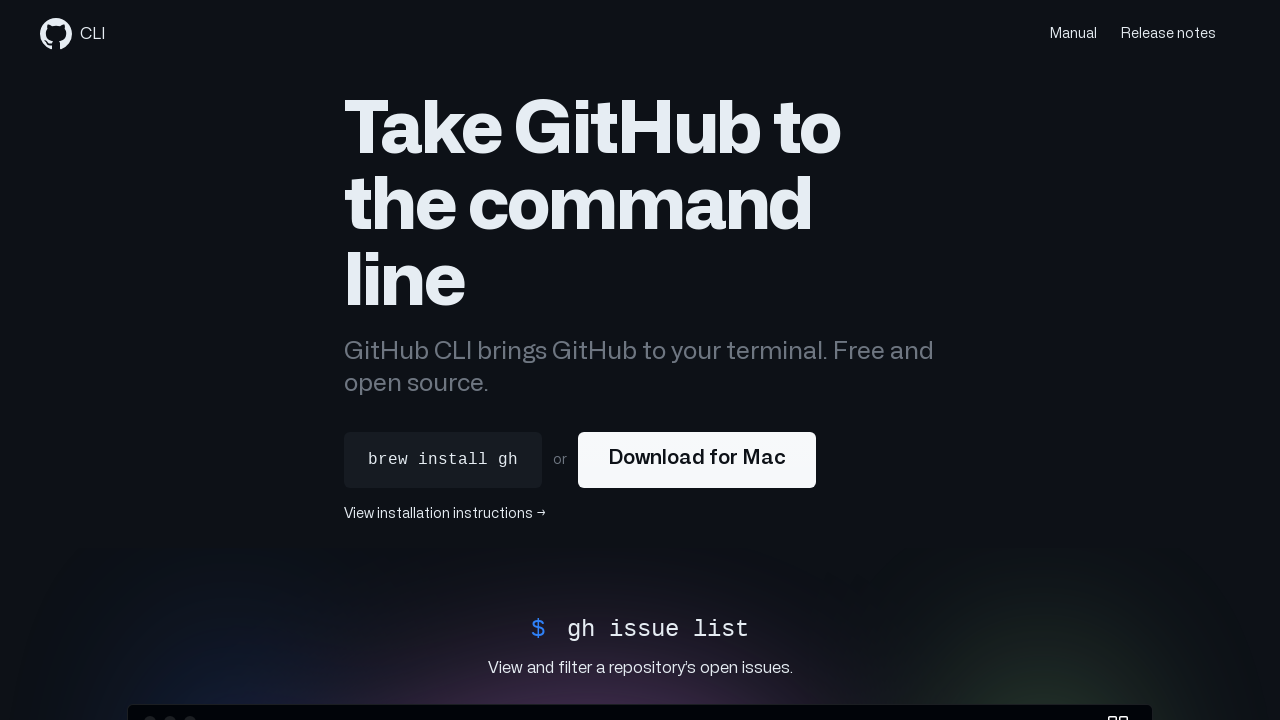